Tests form interaction and button clicking functionality by filling a name field, clicking a button, and double-clicking another button

Starting URL: https://artoftesting.com/samplesiteforselenium

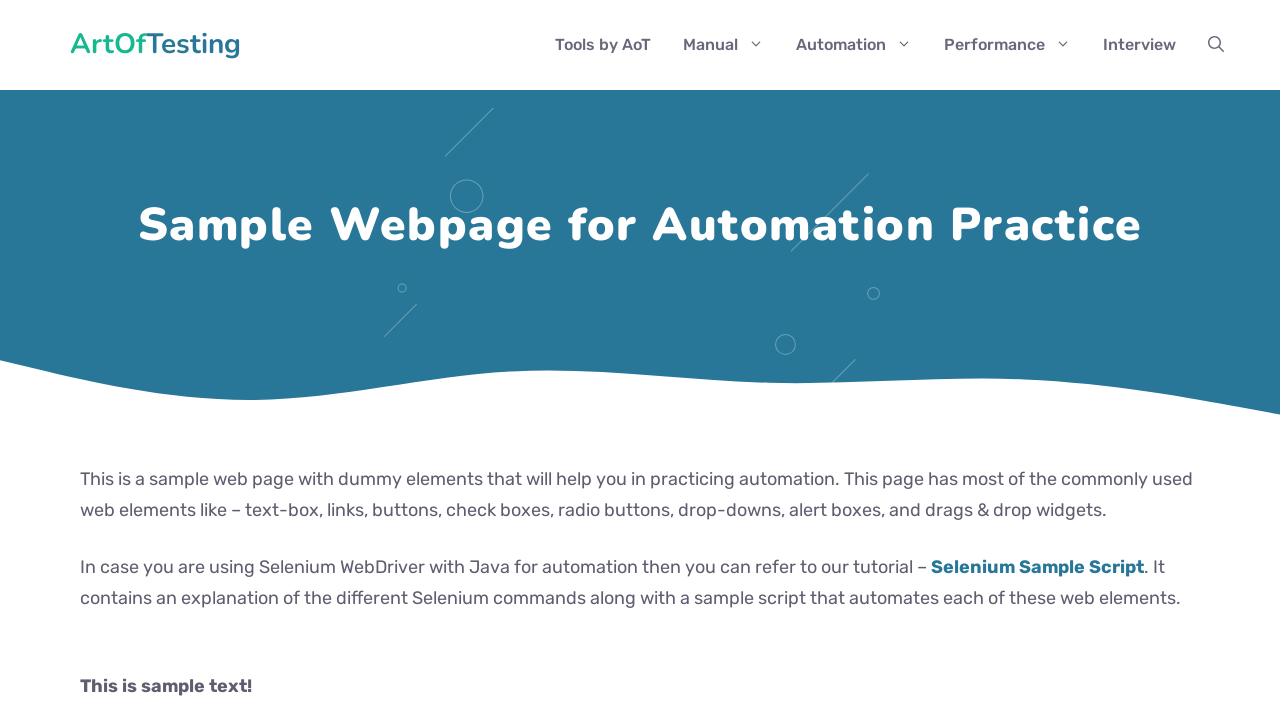

Filled name field with 'Nithi' on input#fname
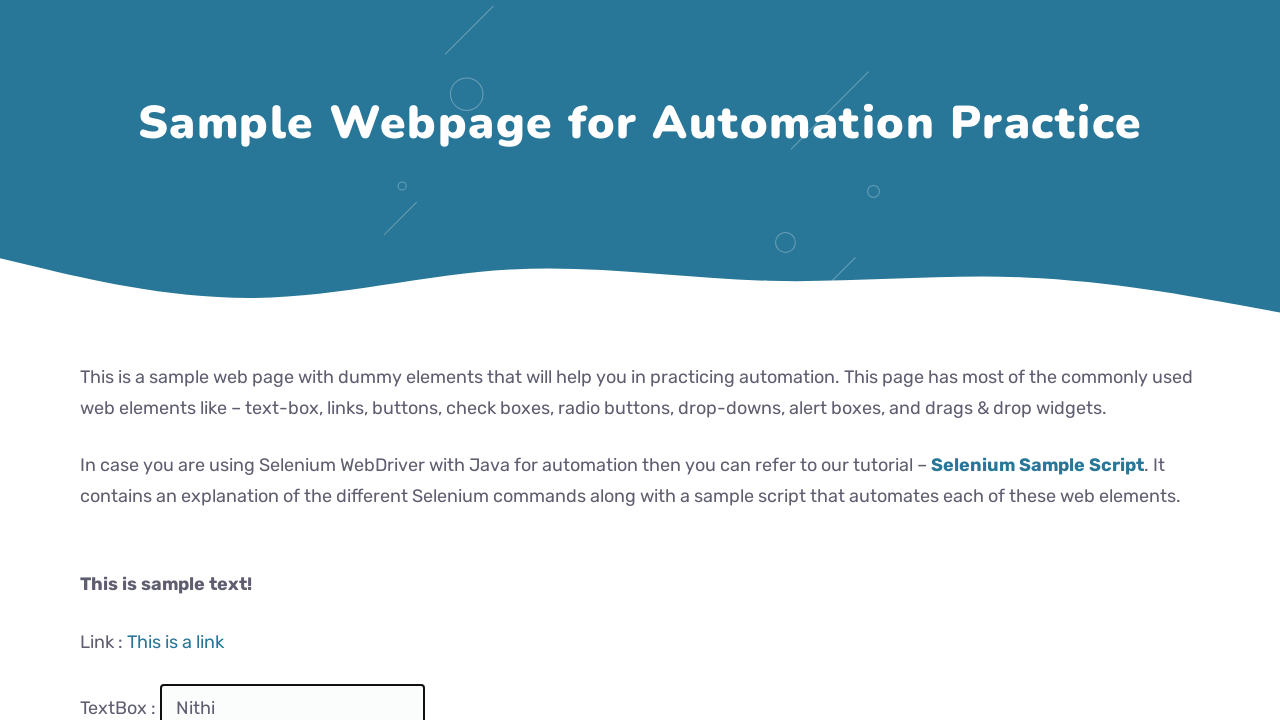

Clicked the button at (202, 360) on button#idOfButton
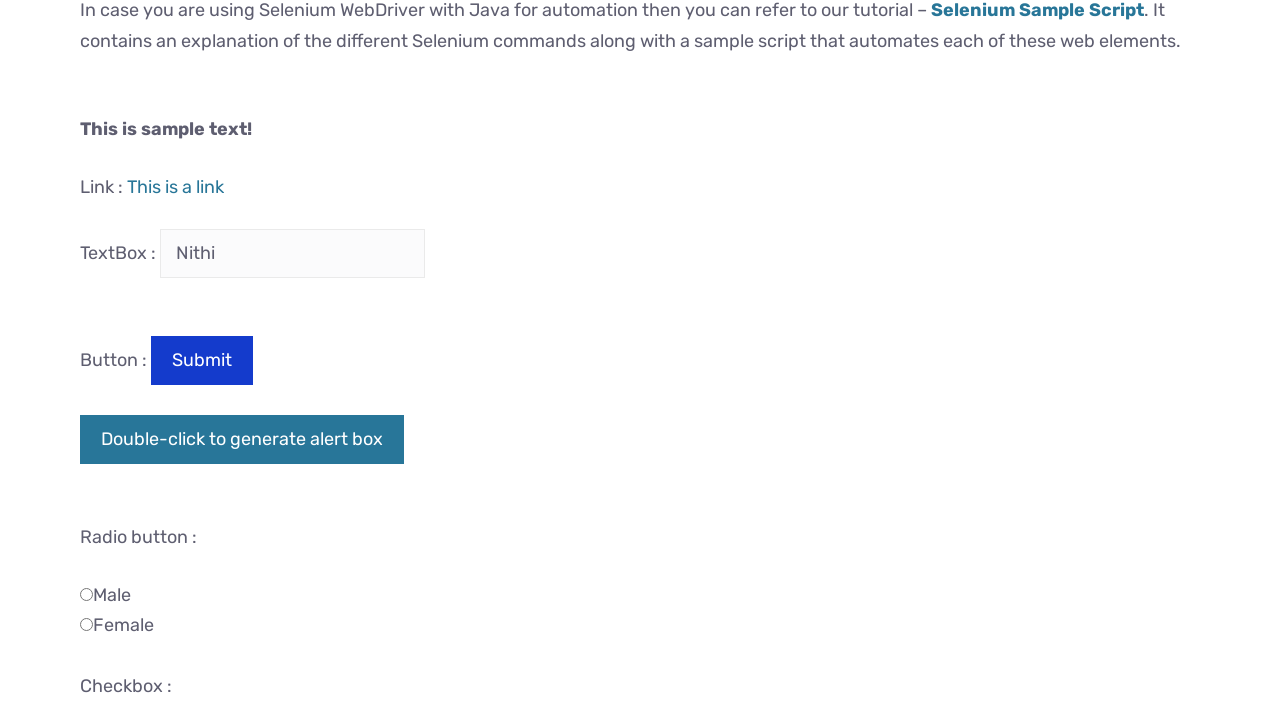

Double-clicked the double-click button at (242, 440) on button#dblClkBtn
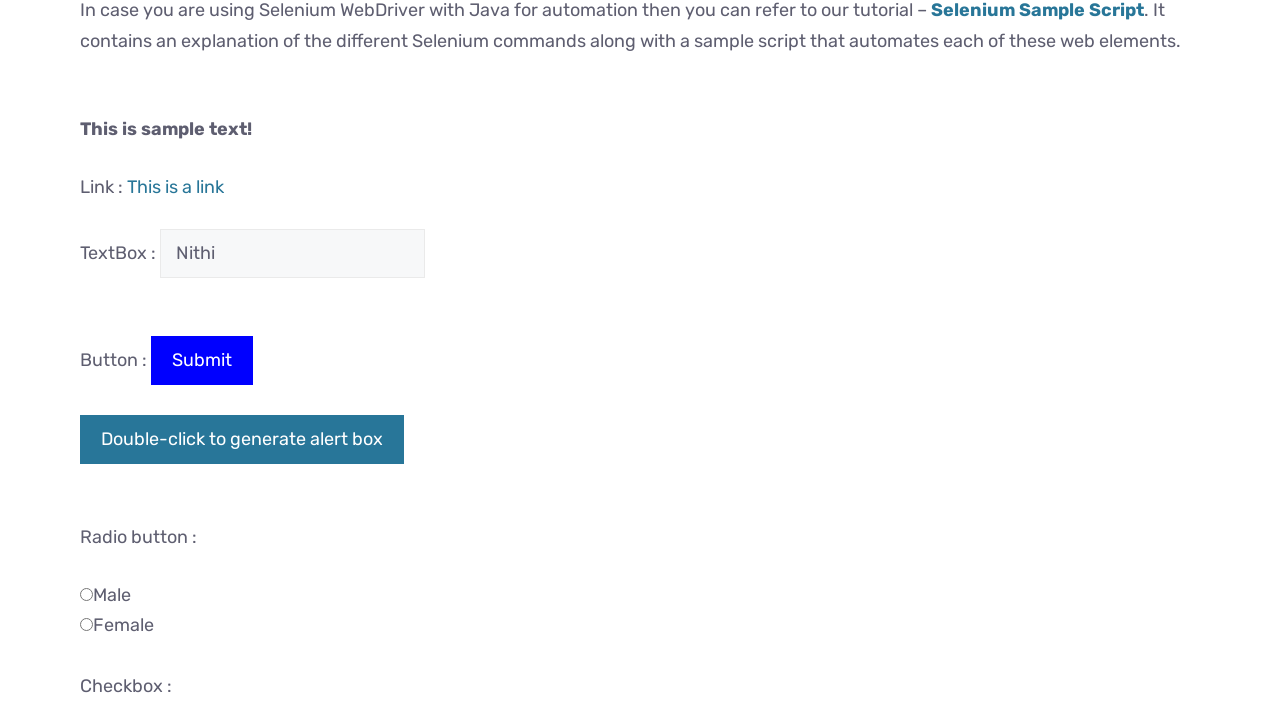

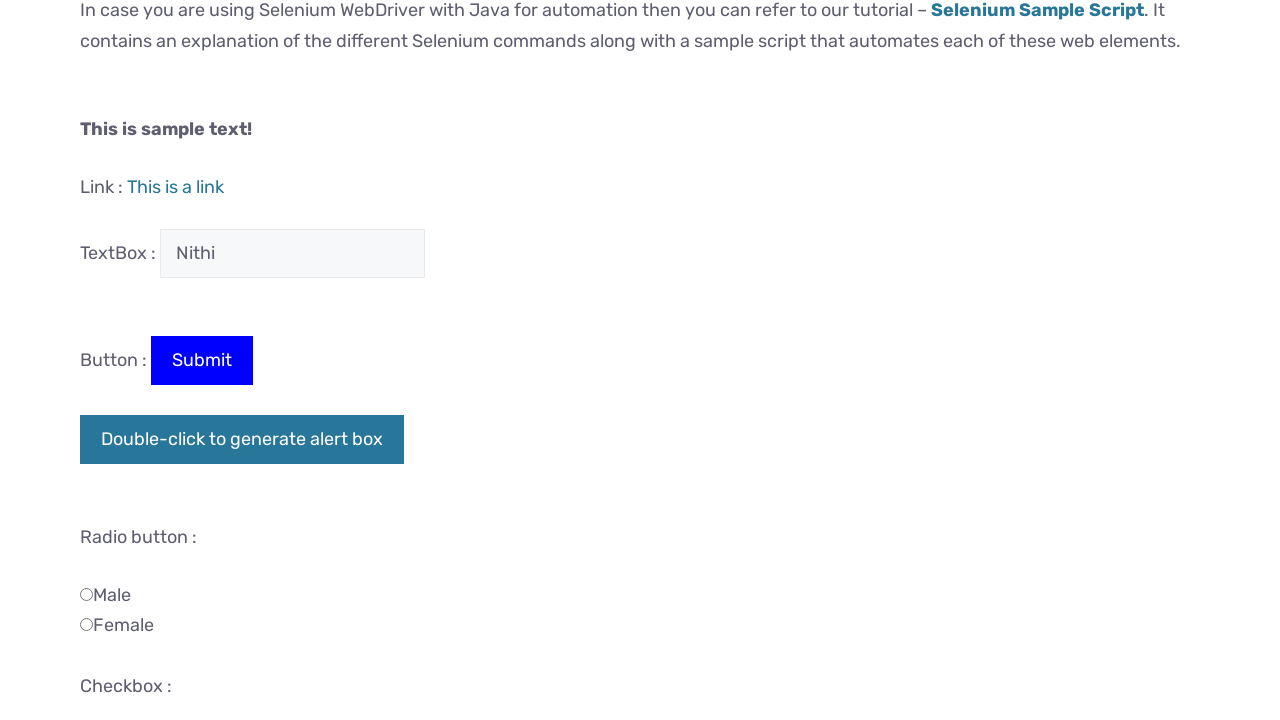